Tests selecting a laptop (Sony vaio i5) from the Laptops category, adding it to cart, then deleting it.

Starting URL: https://www.demoblaze.com/

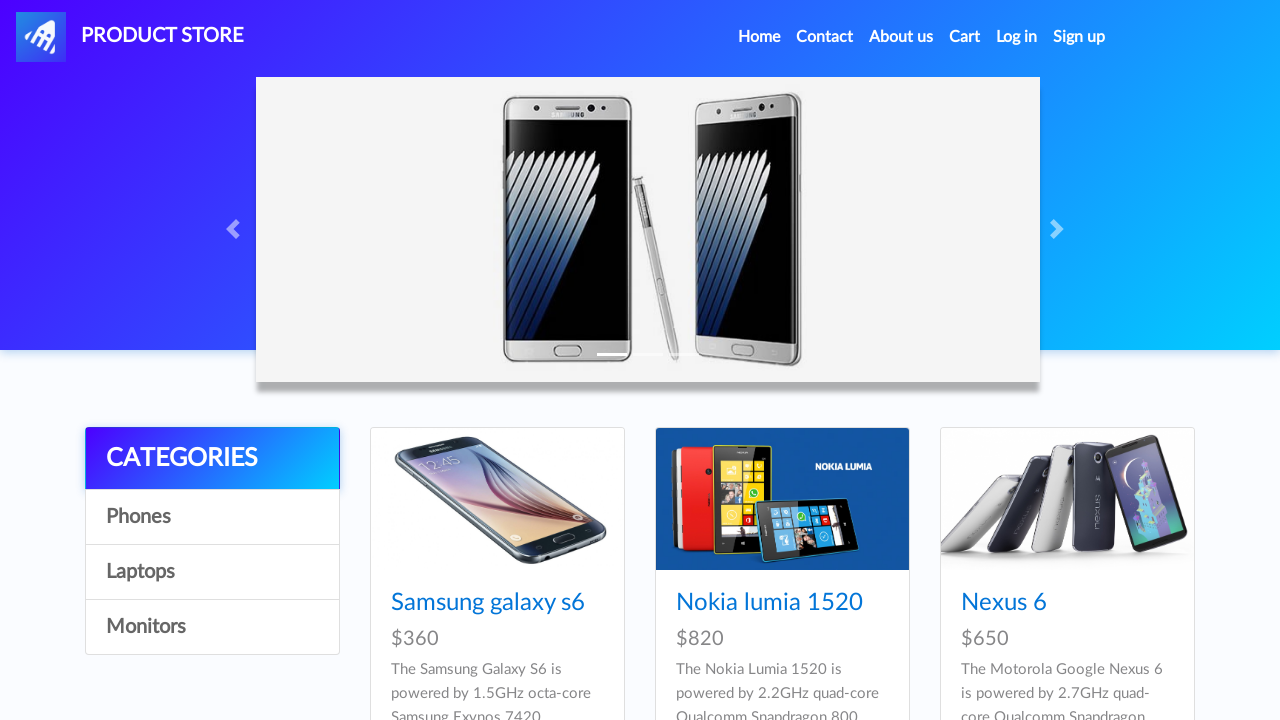

Waited for Laptops category selector to be available
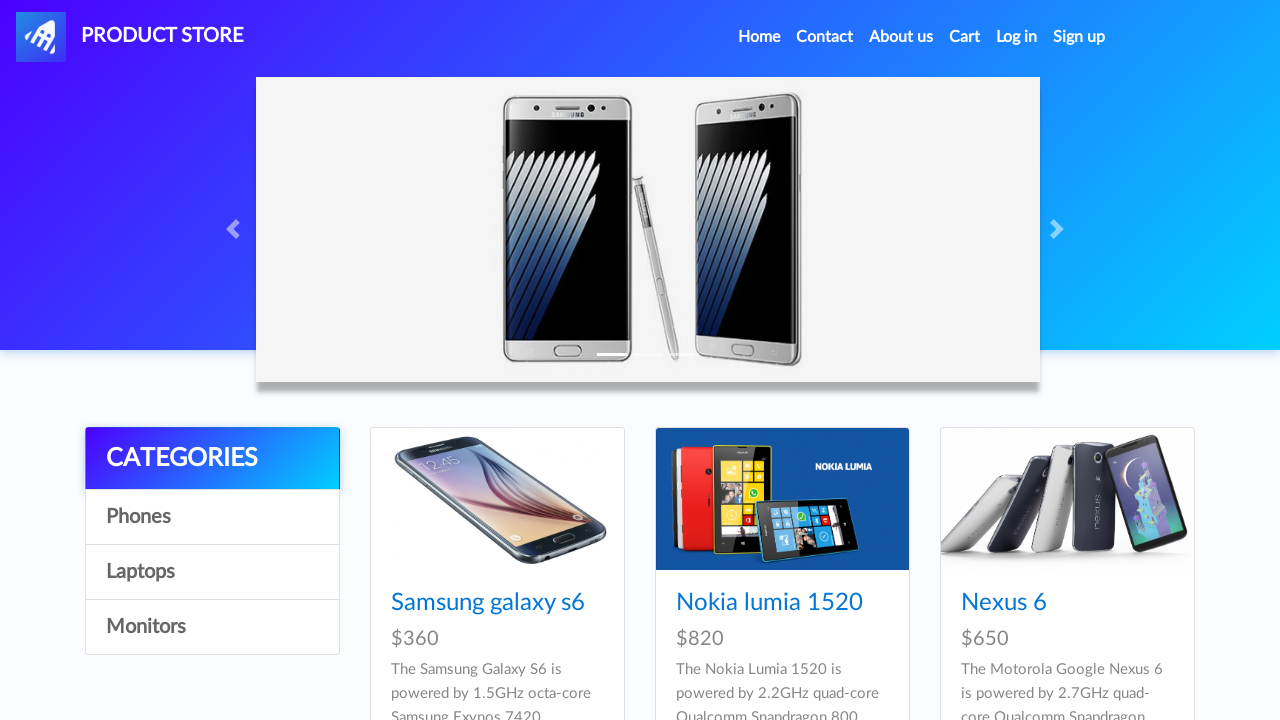

Clicked on Laptops category at (212, 572) on text=Laptops
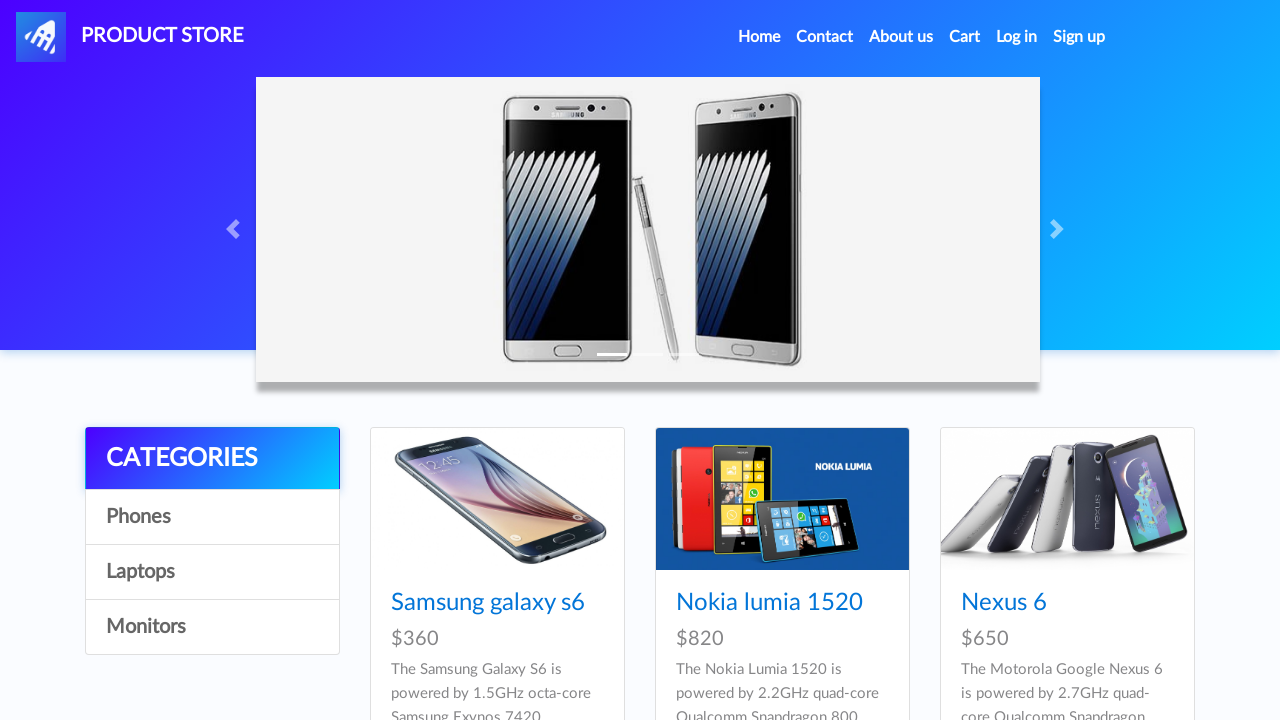

Waited for products to load in Laptops category
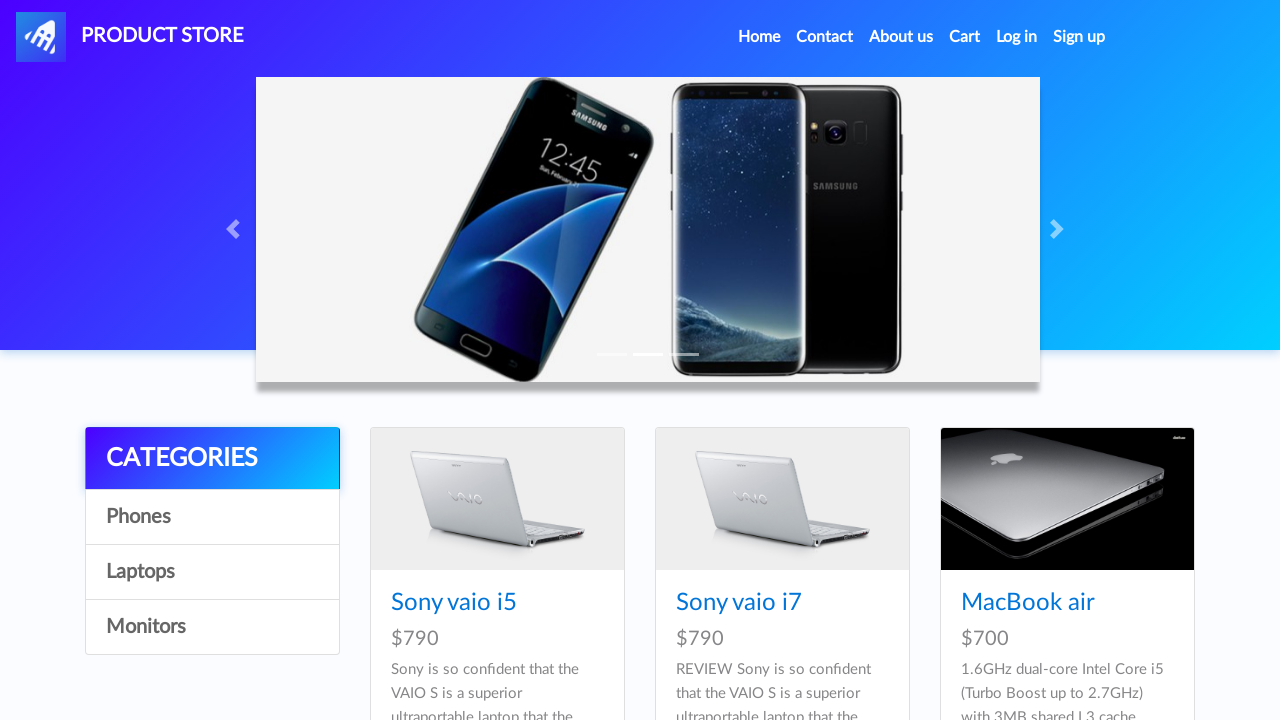

Clicked on Sony vaio i5 product at (454, 603) on a.hrefch:has-text('Sony vaio i5')
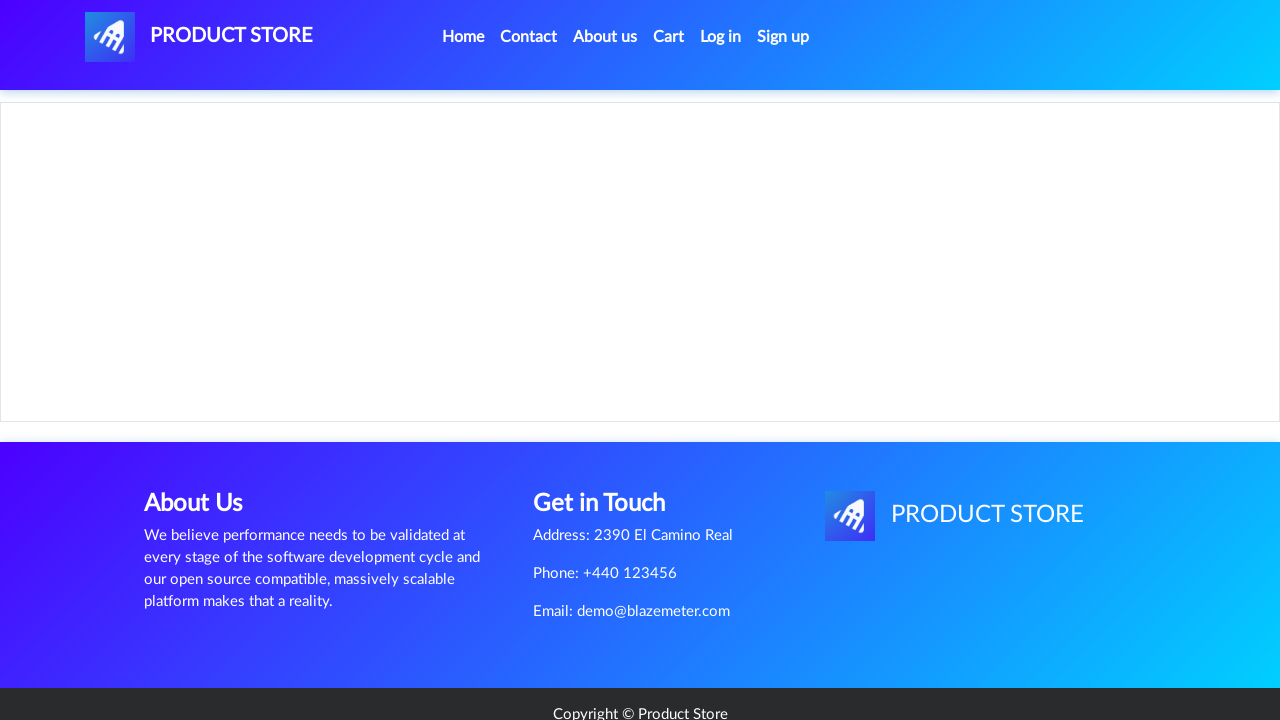

Product page loaded with Sony vaio i5 details
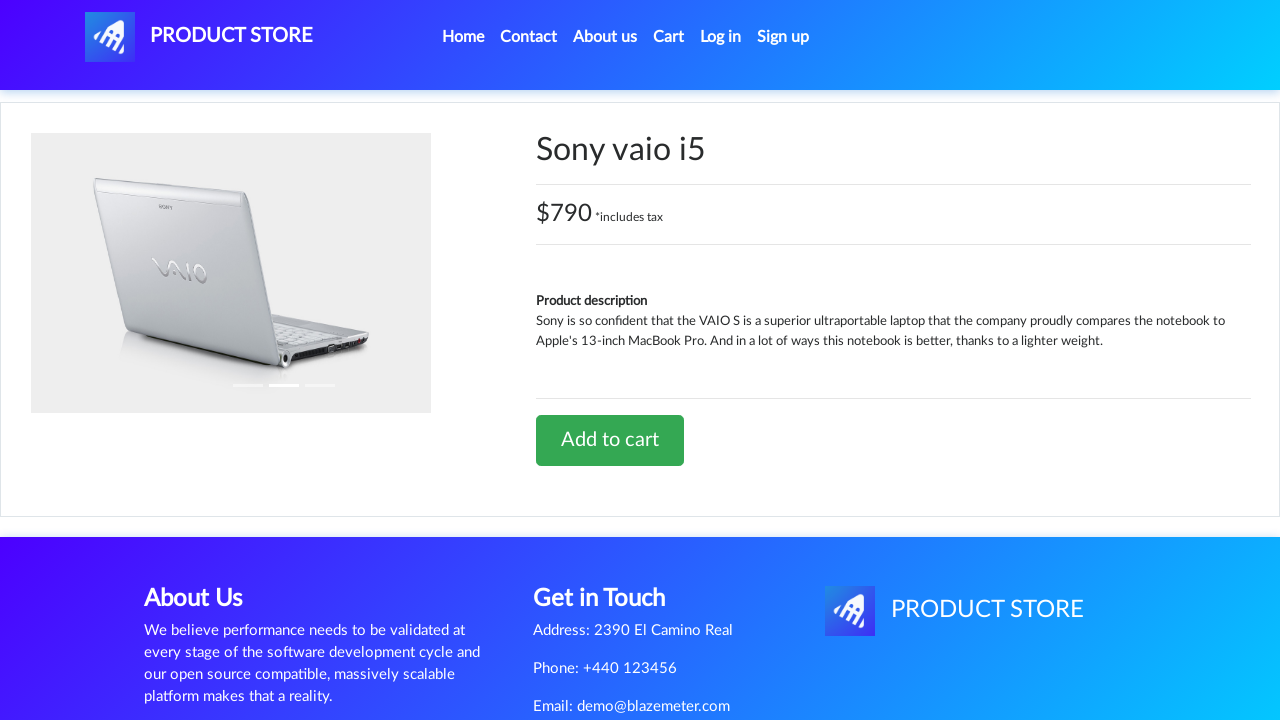

Waited for Add to cart button to be available
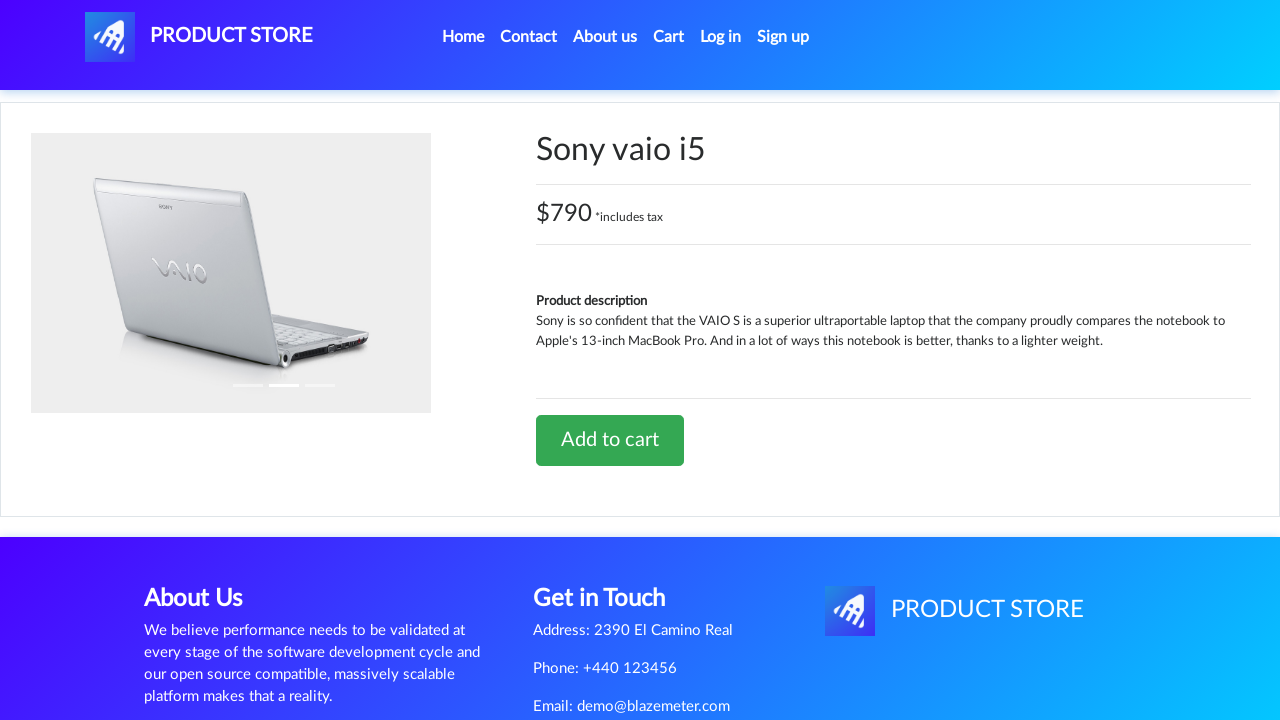

Clicked Add to cart button for Sony vaio i5 at (610, 440) on text=Add to cart
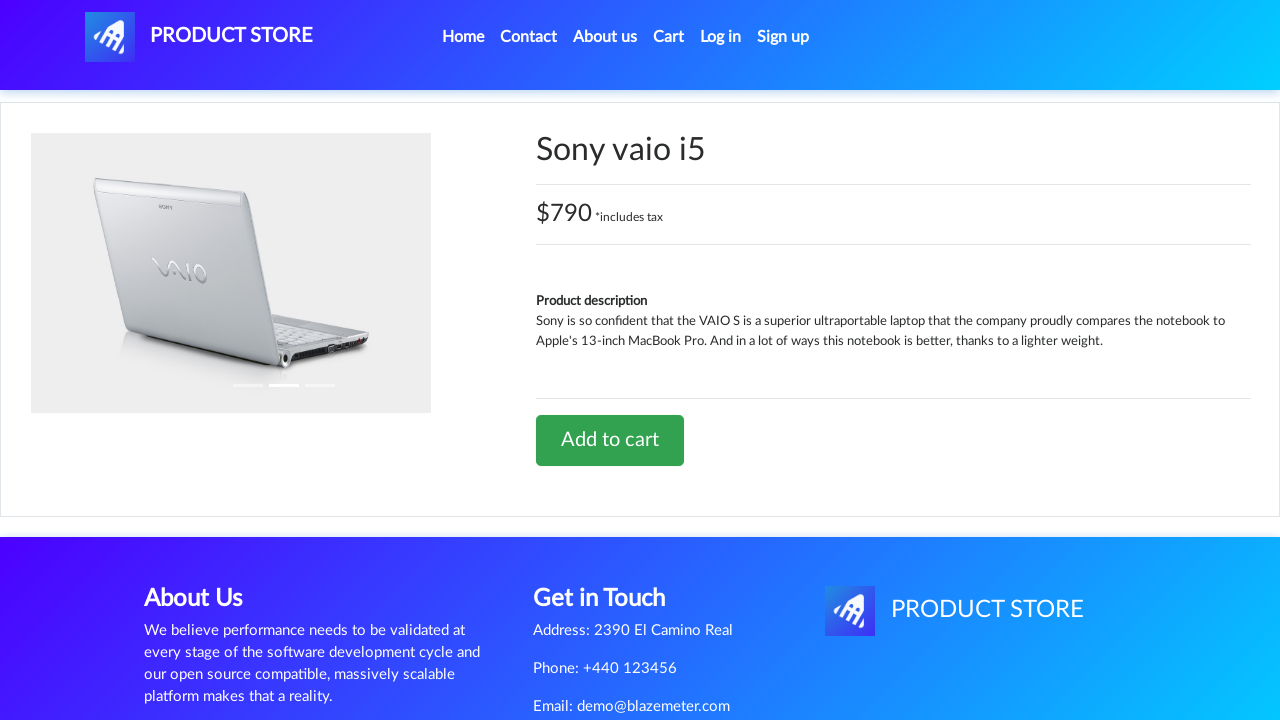

Navigated to Cart page at (669, 37) on a.nav-link:has-text('Cart')
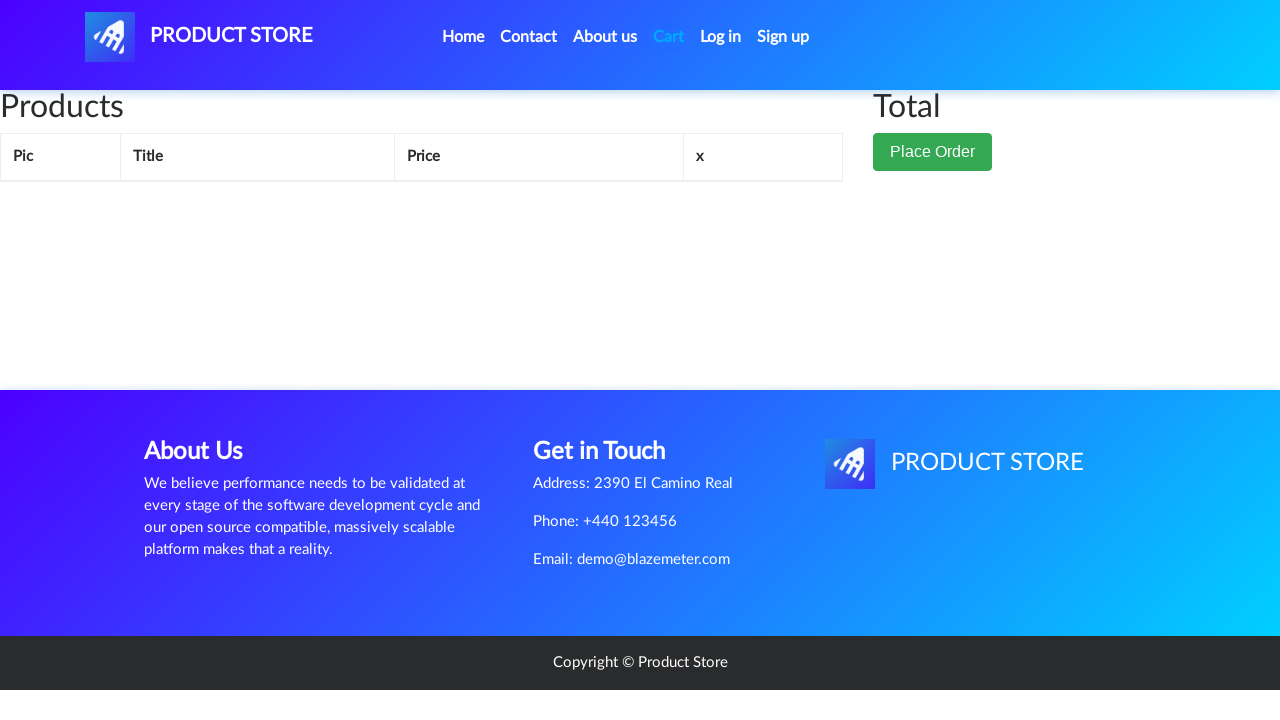

Verified Sony vaio i5 is visible in cart
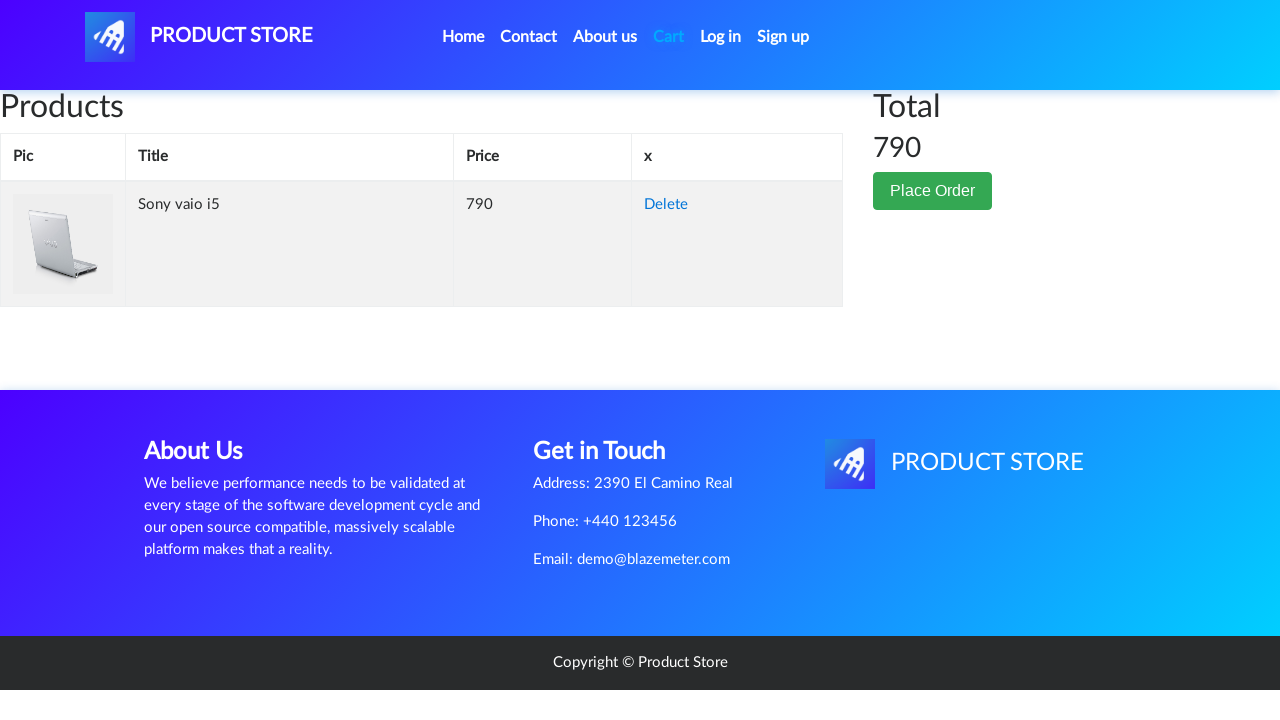

Clicked Delete button to remove Sony vaio i5 from cart at (666, 205) on text=Delete
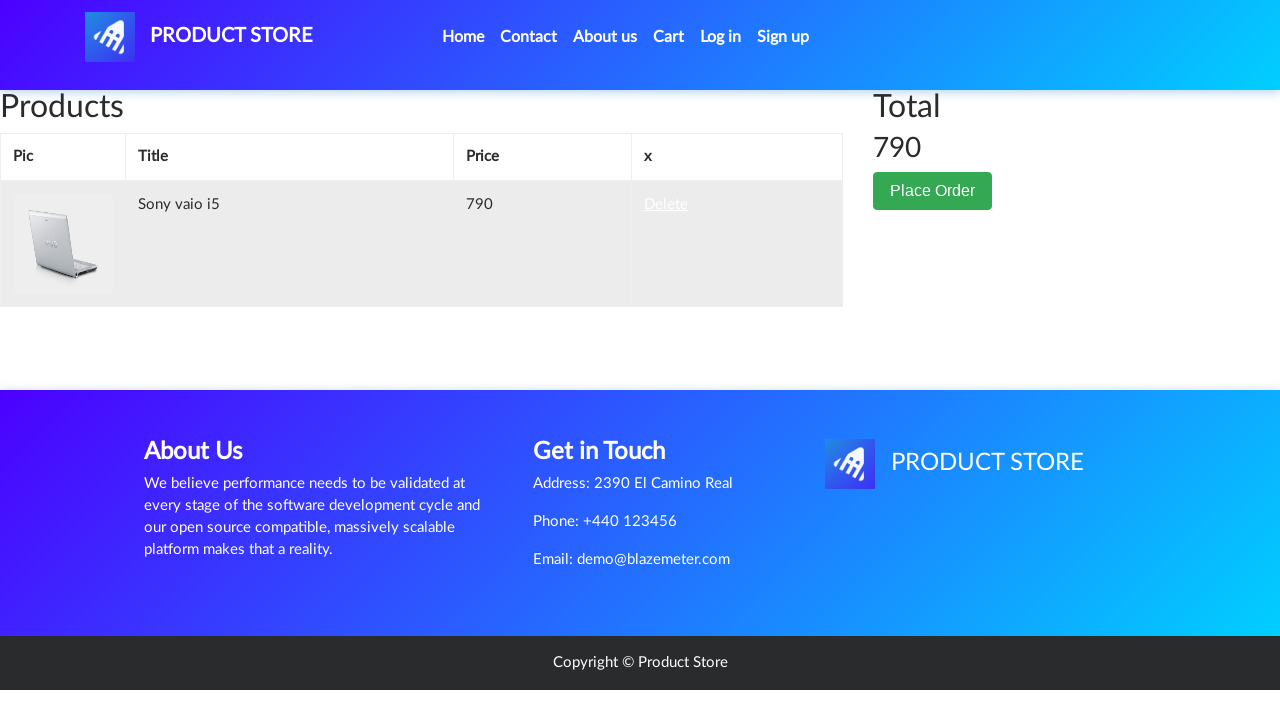

Waited for item removal to complete
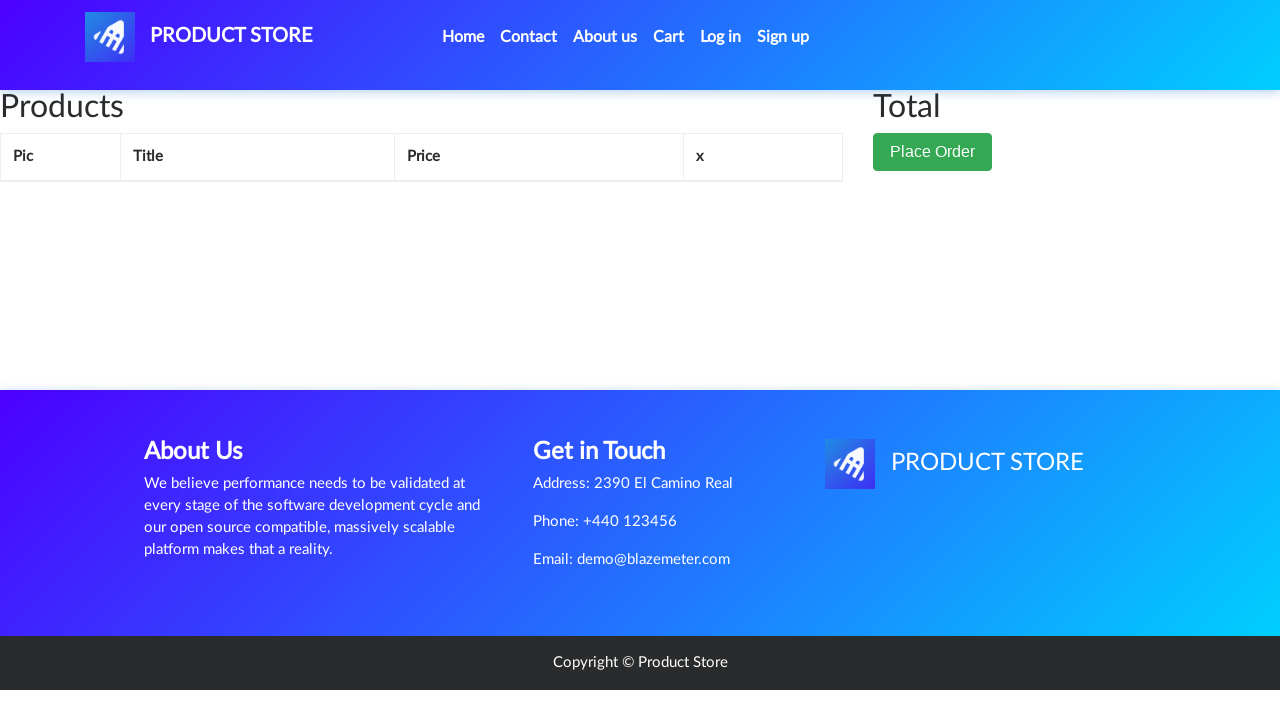

Confirmed Sony vaio i5 has been removed from cart
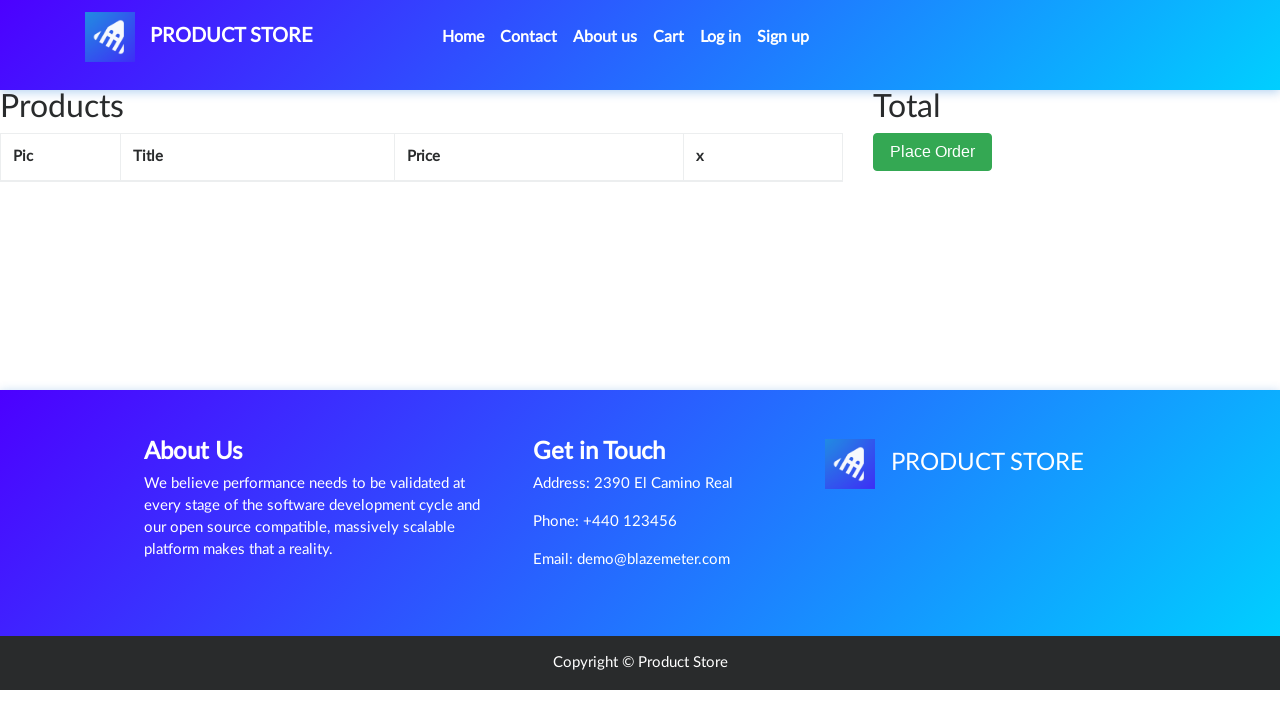

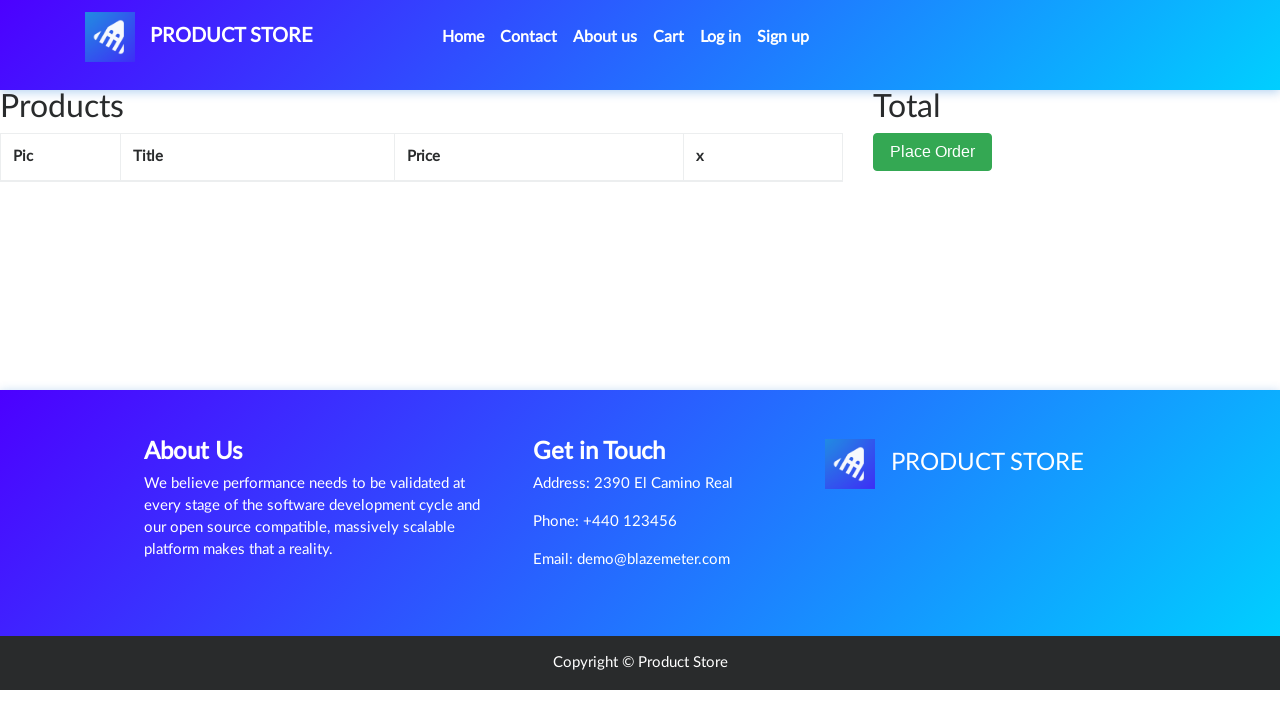